Tests the IXGenie page by navigating to it, scrolling, verifying headers, buttons, schedule call functionality, and case study videos

Starting URL: https://imaginxavr.com/

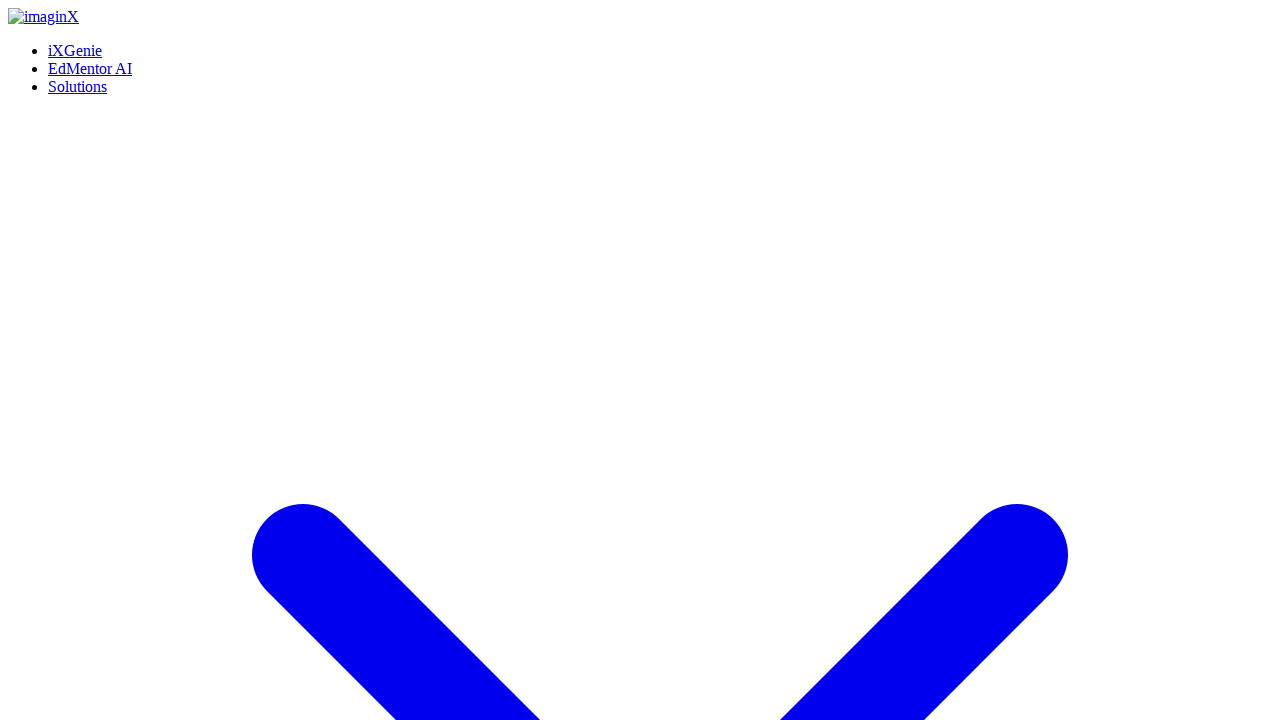

Clicked on iXGenie link at (75, 50) on xpath=(//a[normalize-space()='iXGenie'])[1]
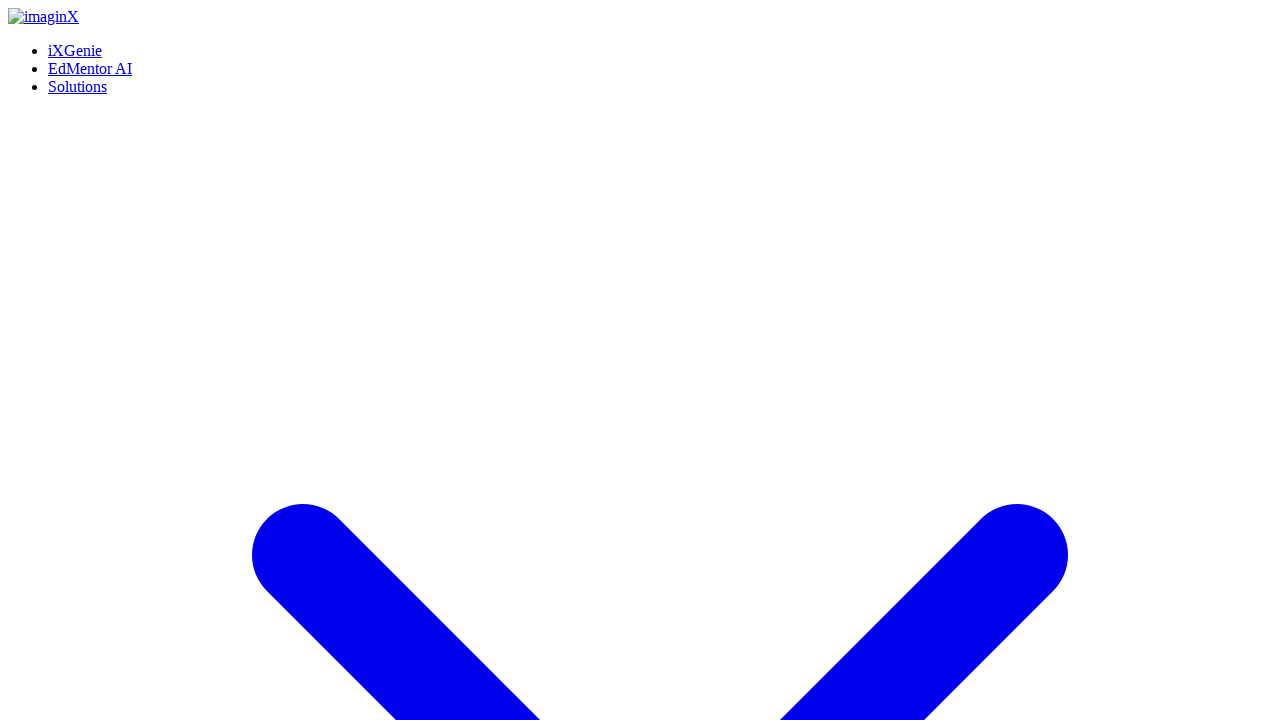

Page load state completed
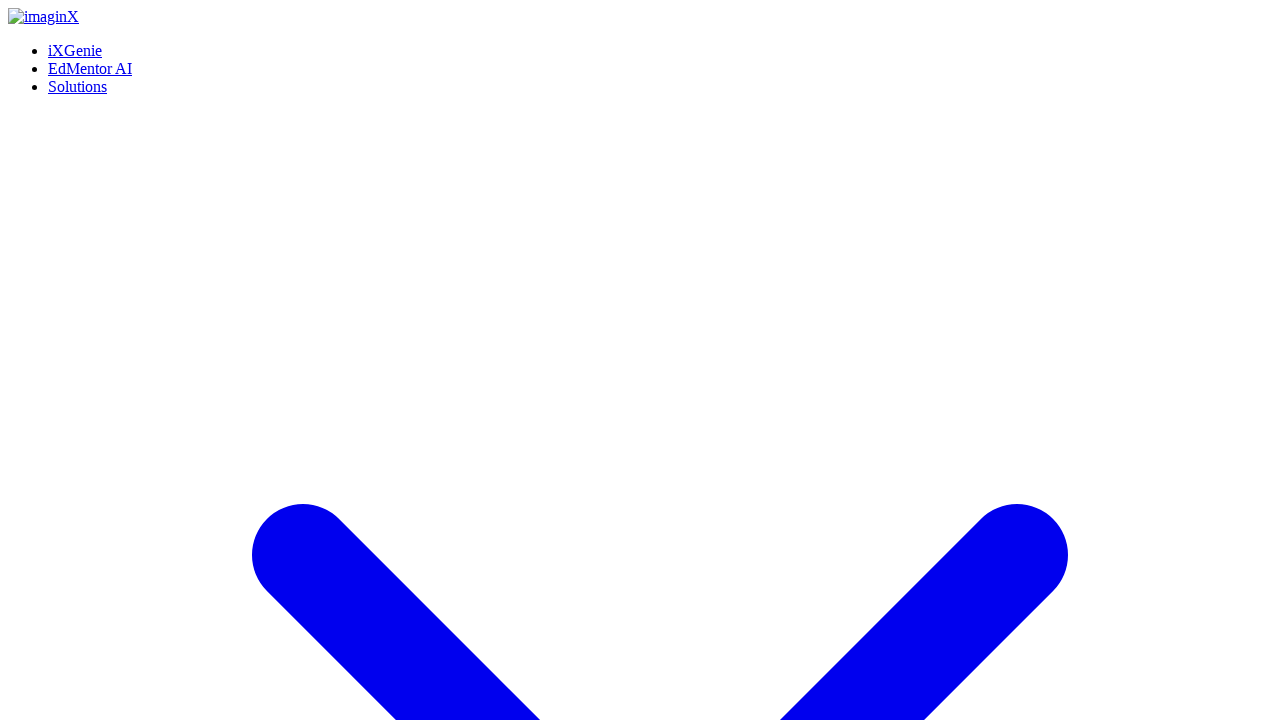

Waited 2 seconds for page to stabilize
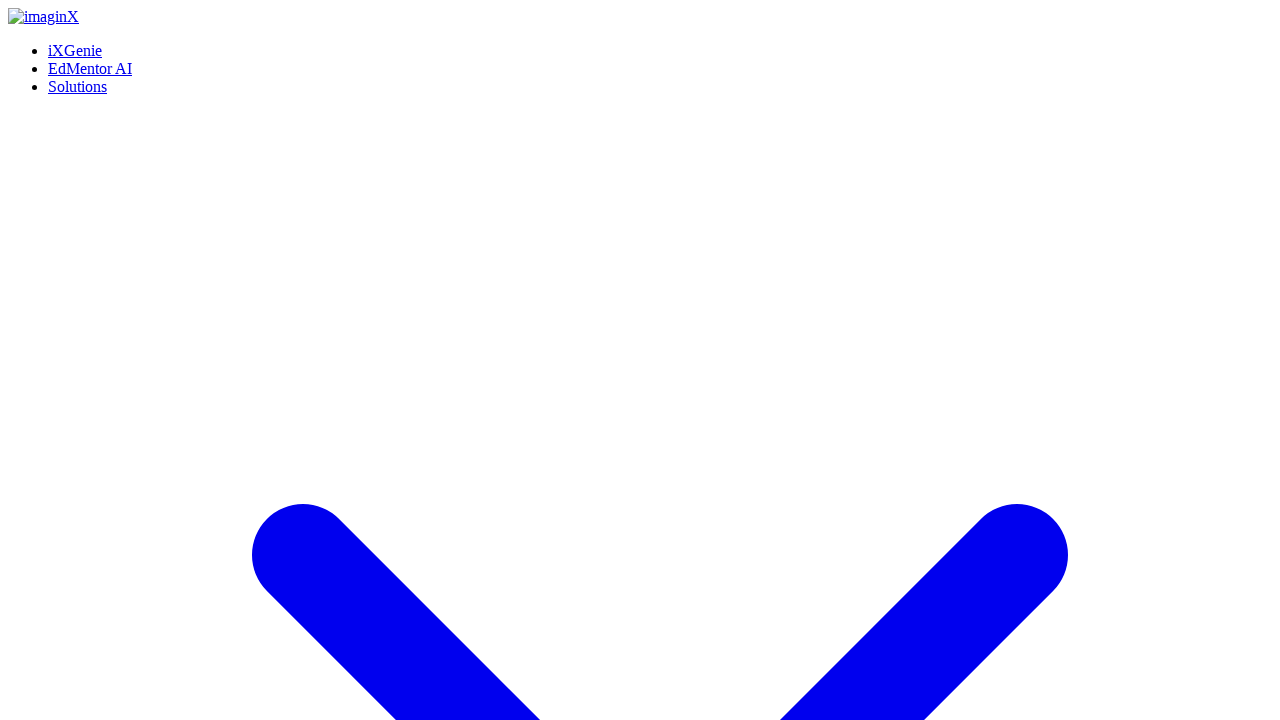

Scrolled down through the entire page
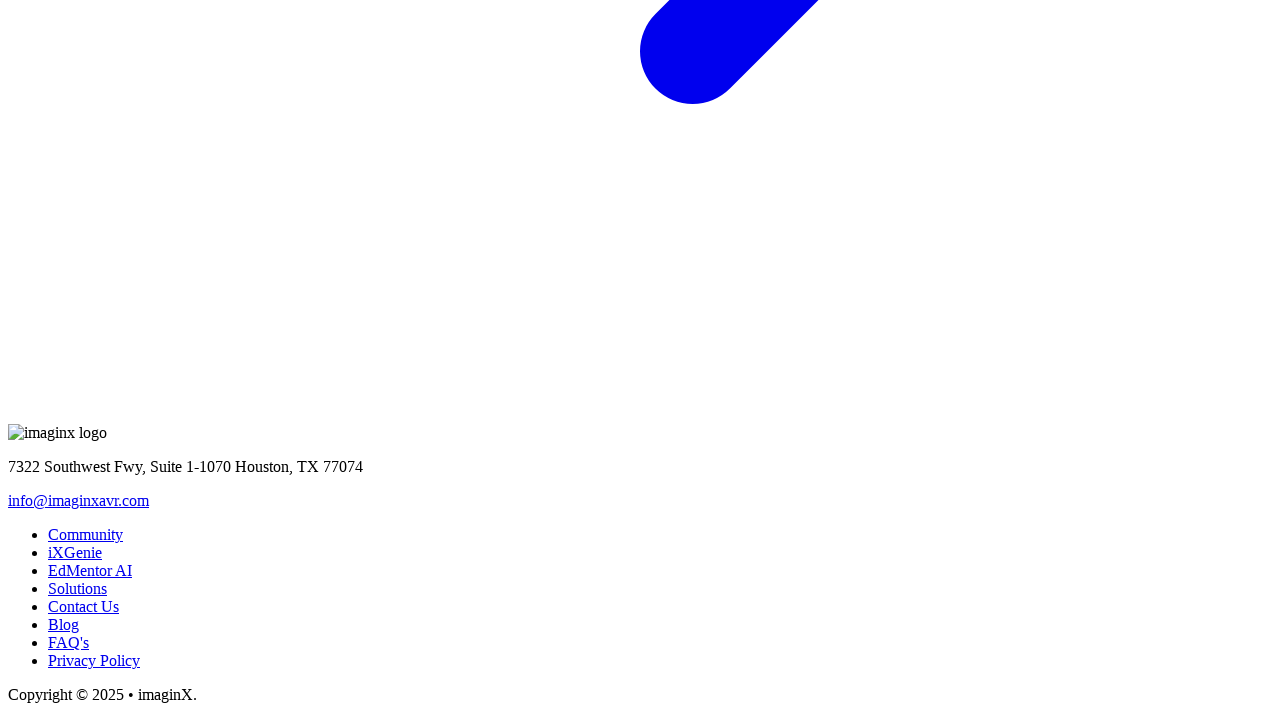

Waited 1 second after scrolling
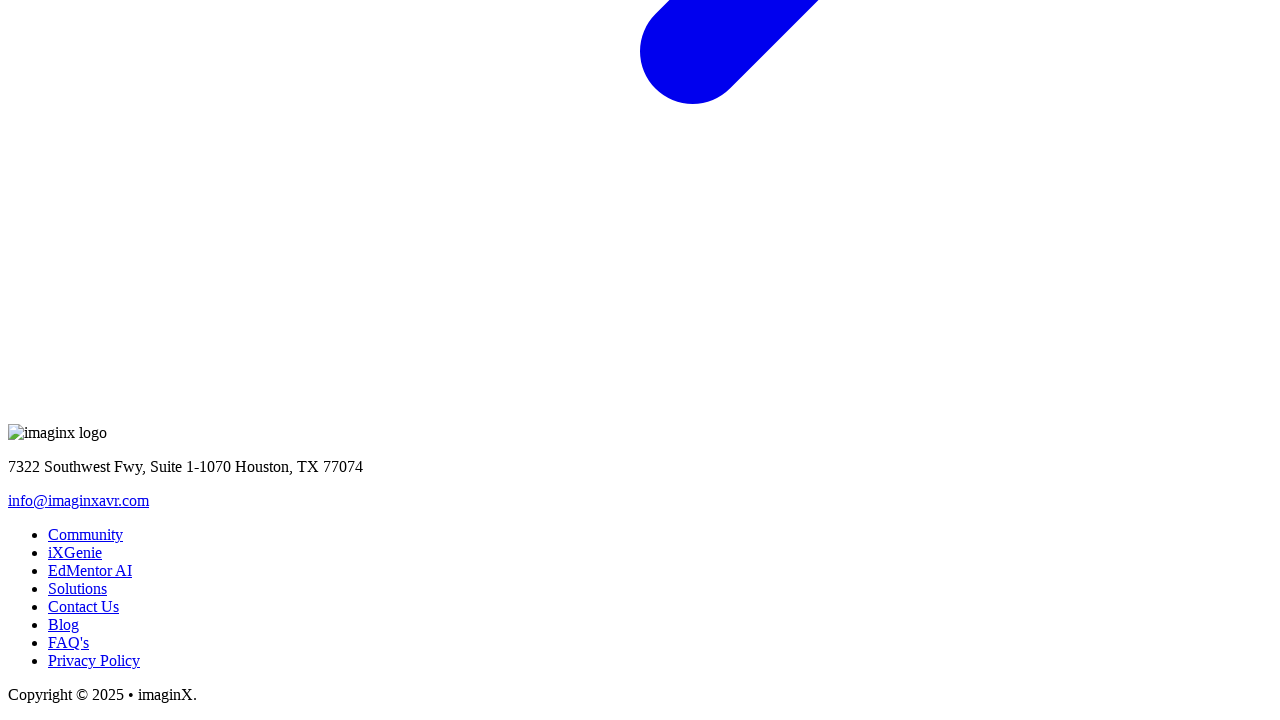

Scrolled back to top of page
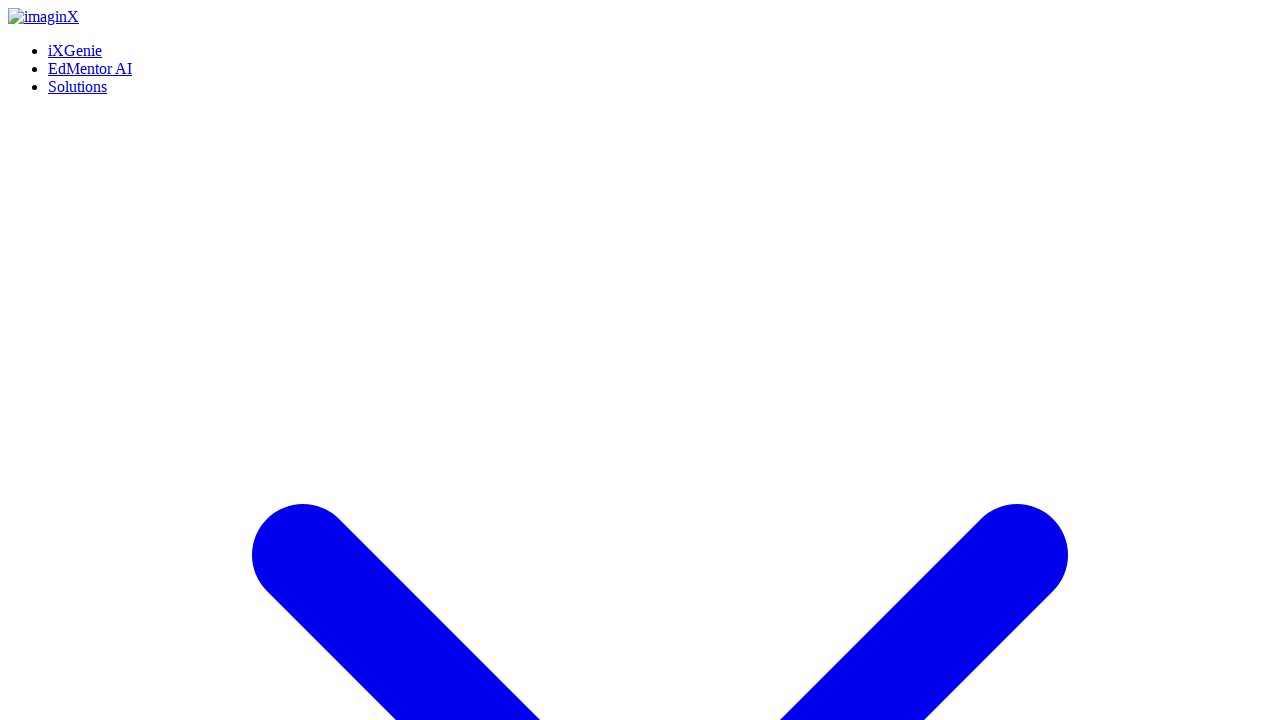

Waited 1 second after scrolling to top
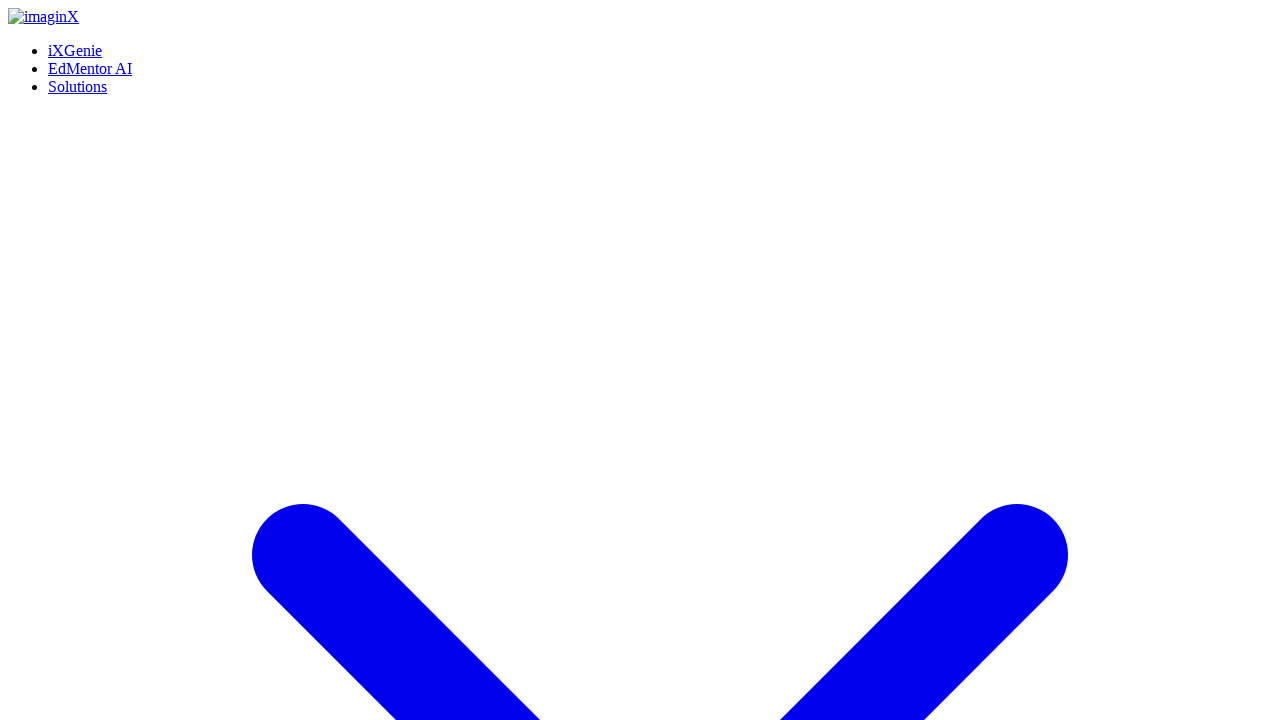

Verified main header 'iXGenie the Ultimate Training & Learning Platform' is visible
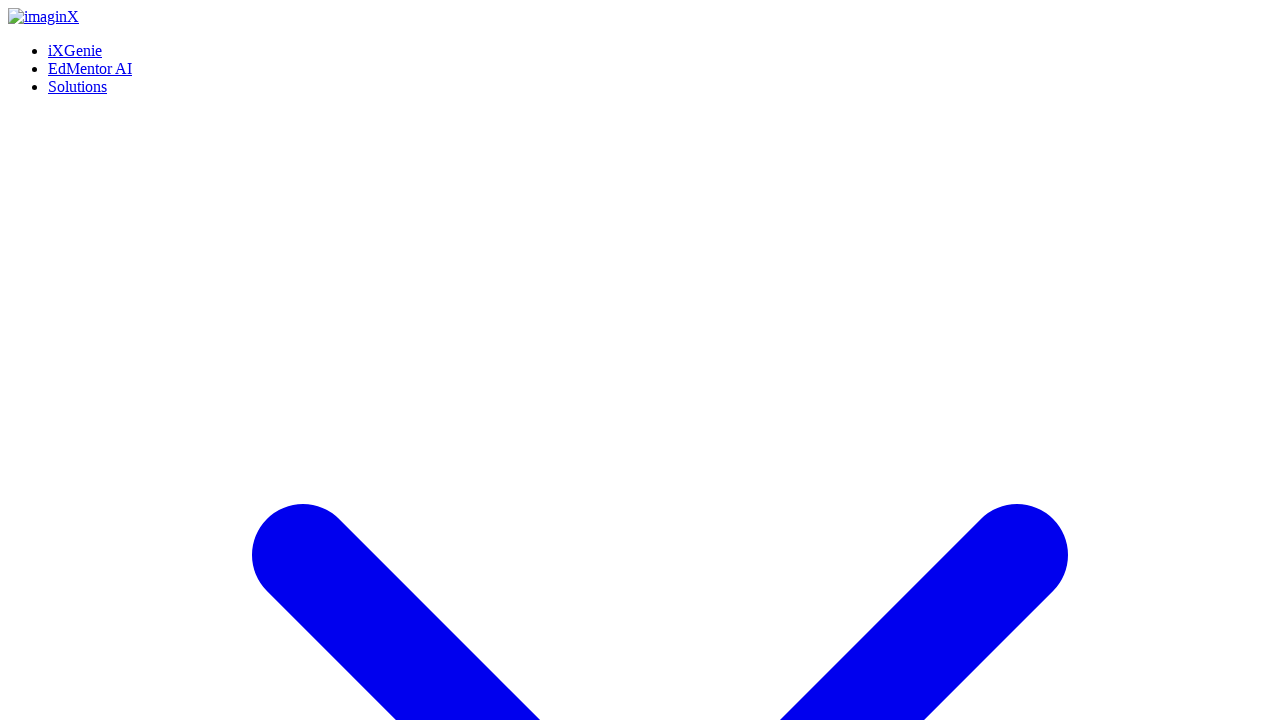

Verified paragraph text 'Empowering Education, Workforce, Industry, and Healthcare' is visible
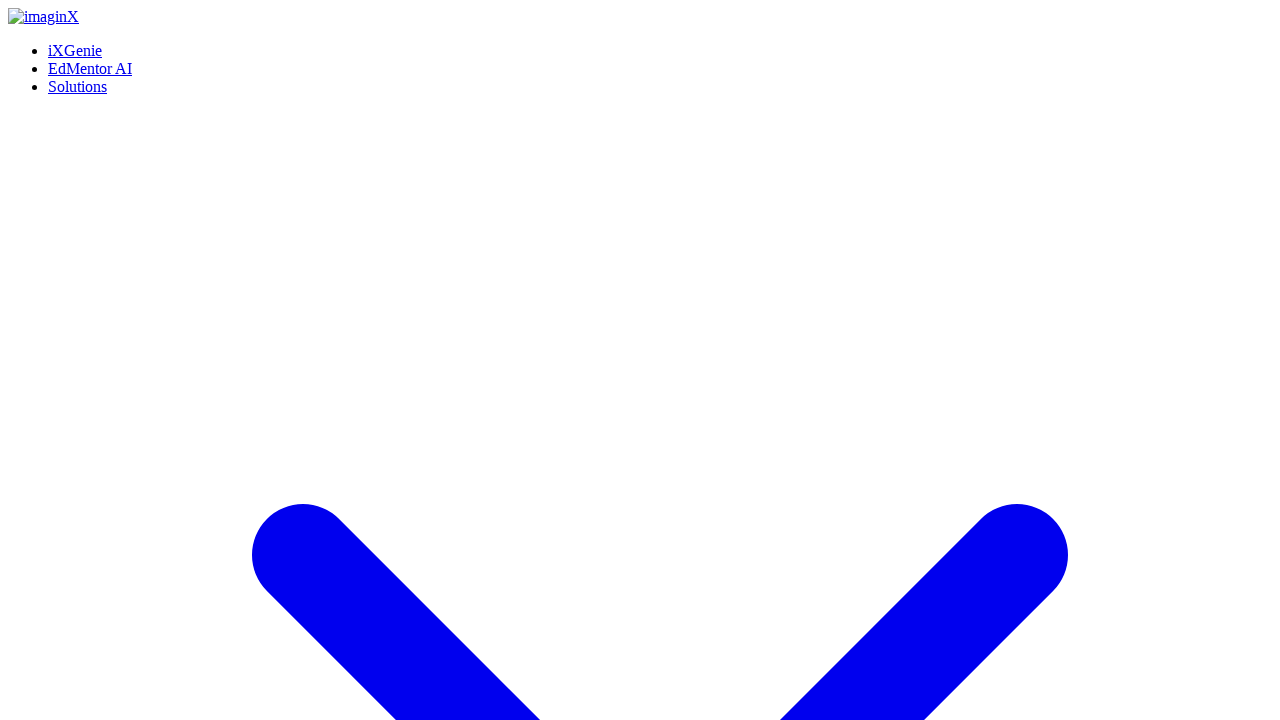

Clicked Schedule a Call button at (58, 360) on (//a[contains(normalize-space(),'Schedule a Call')])[1]
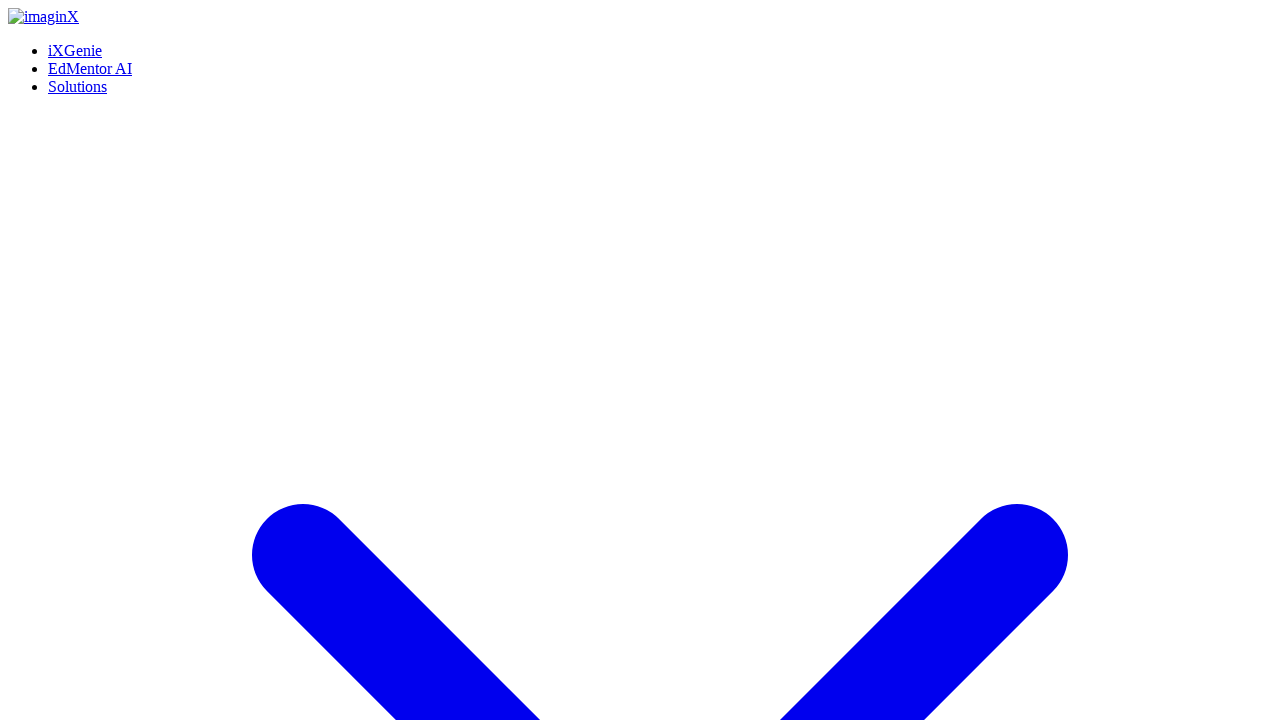

Waited 1 second for page transition
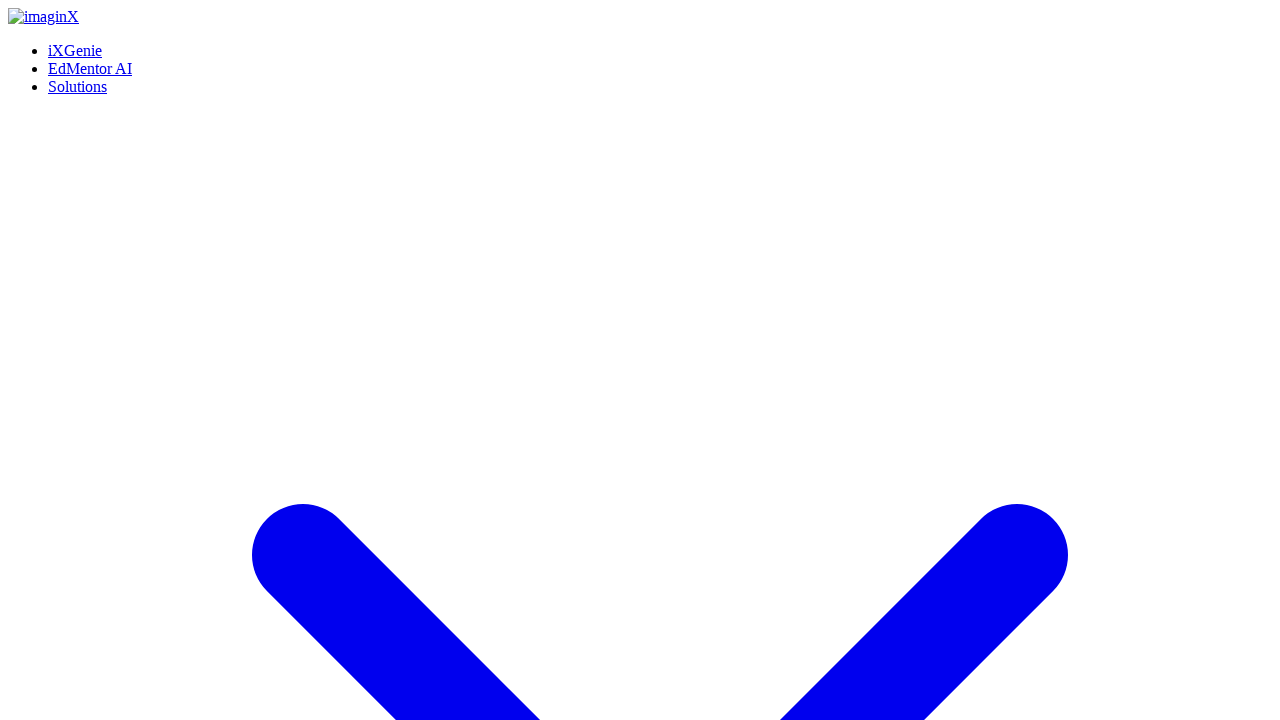

Verified Contact Us page header is visible
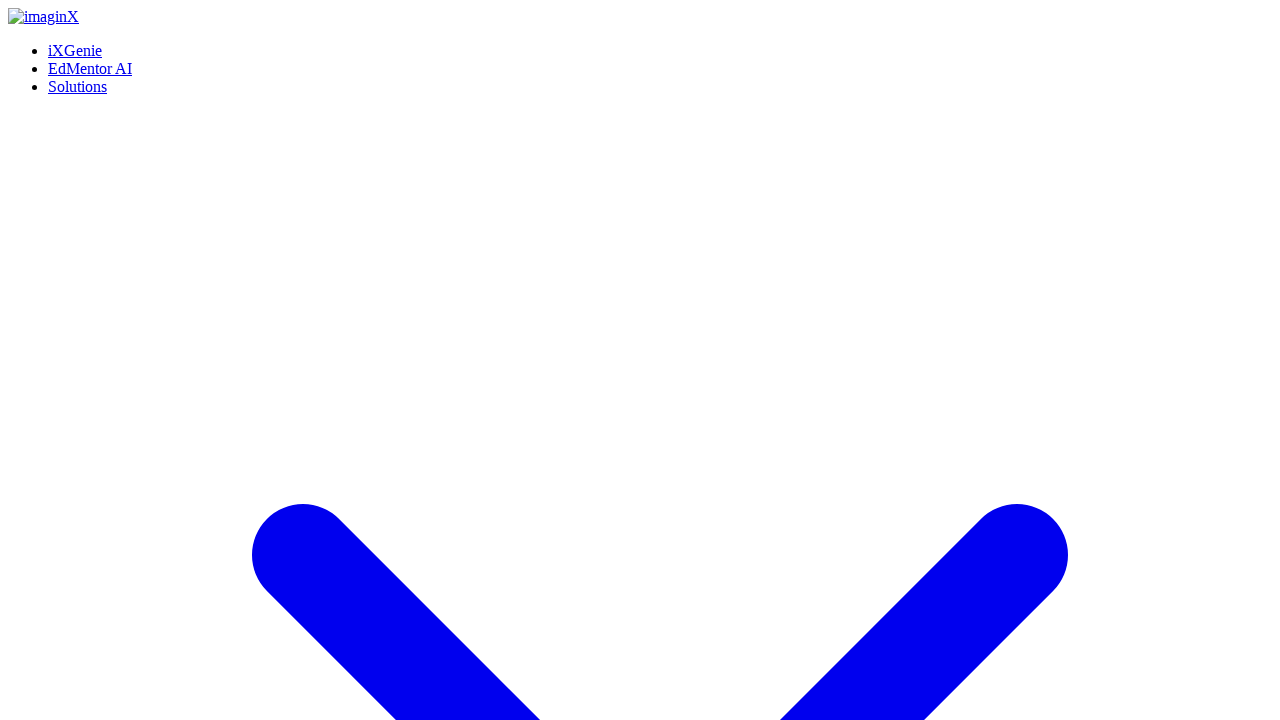

Navigated back to iXGenie page
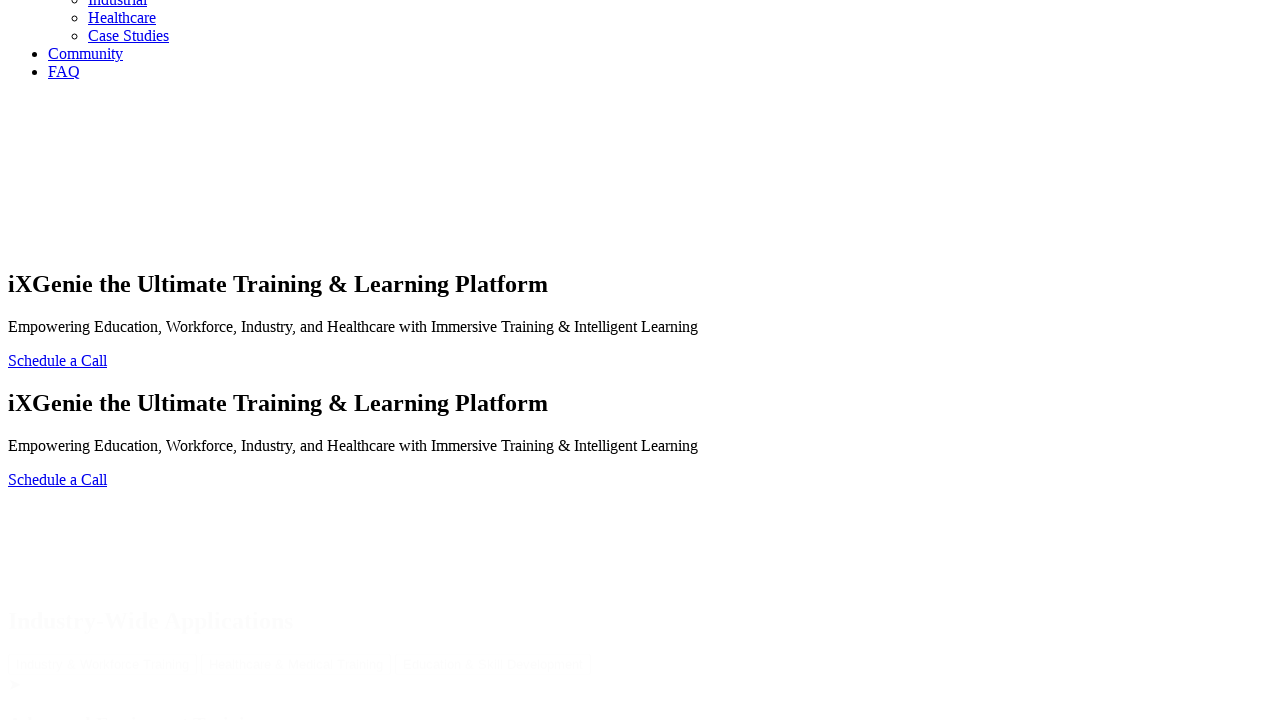

Page load state completed after navigation back
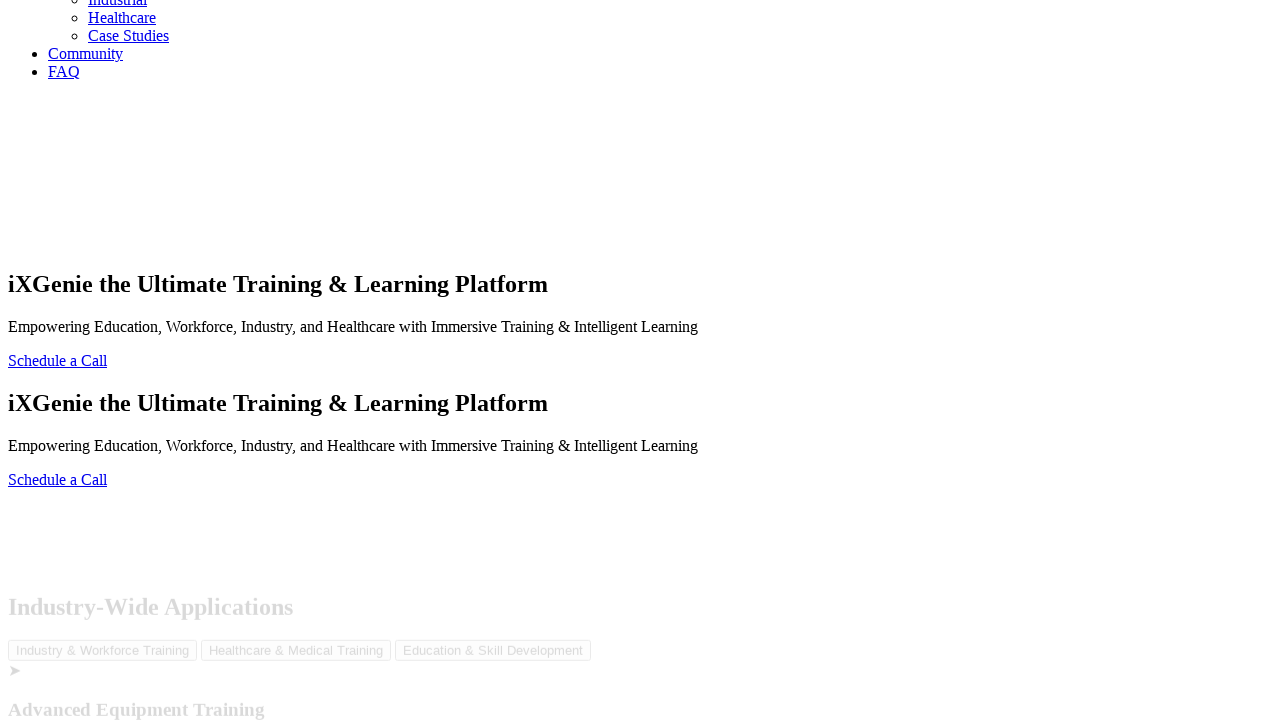

Waited 1 second for page to stabilize
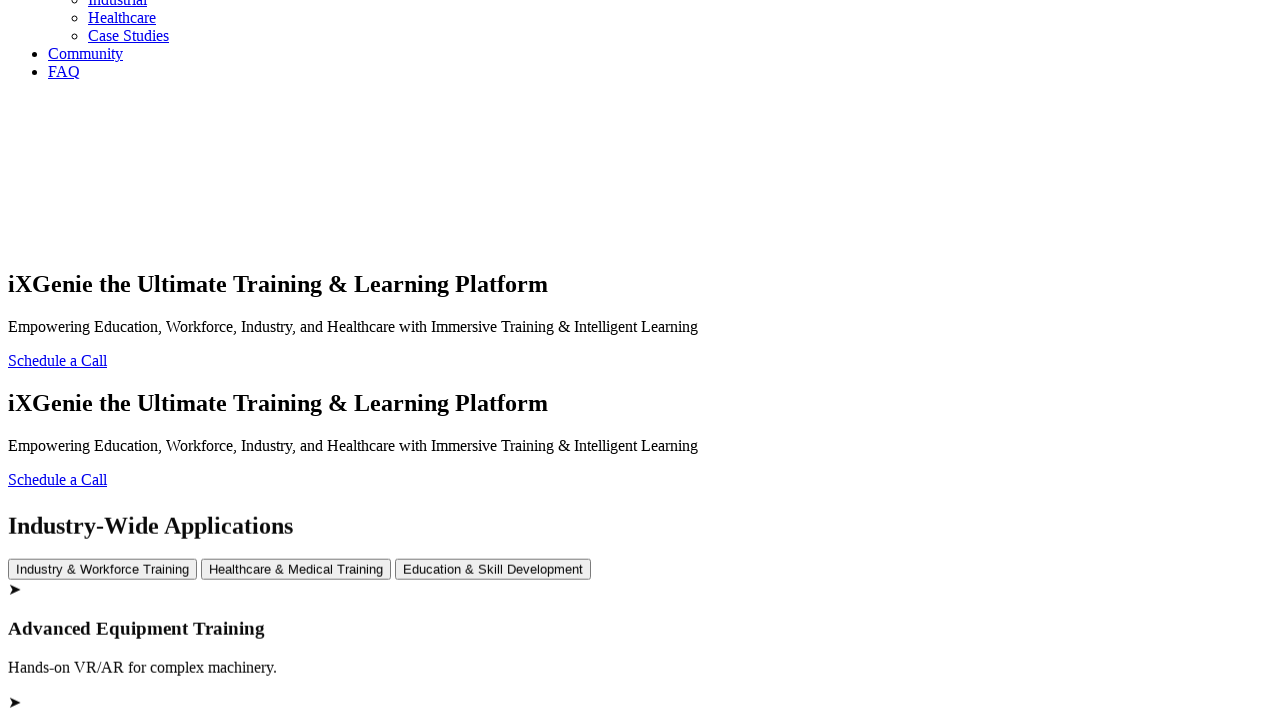

Verified sub-header 'Industry-Wide' is visible
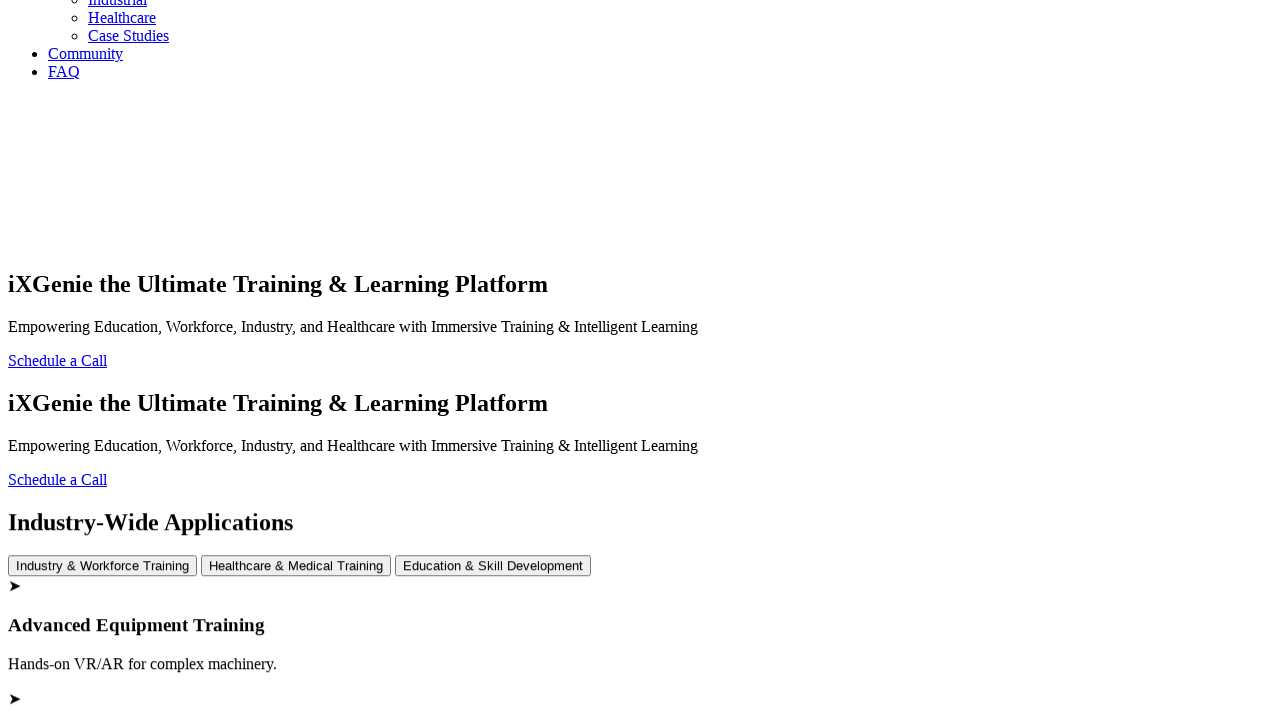

Clicked Industry & Workforce Training button at (102, 566) on xpath=//button[normalize-space()='Industry & Workforce Training']
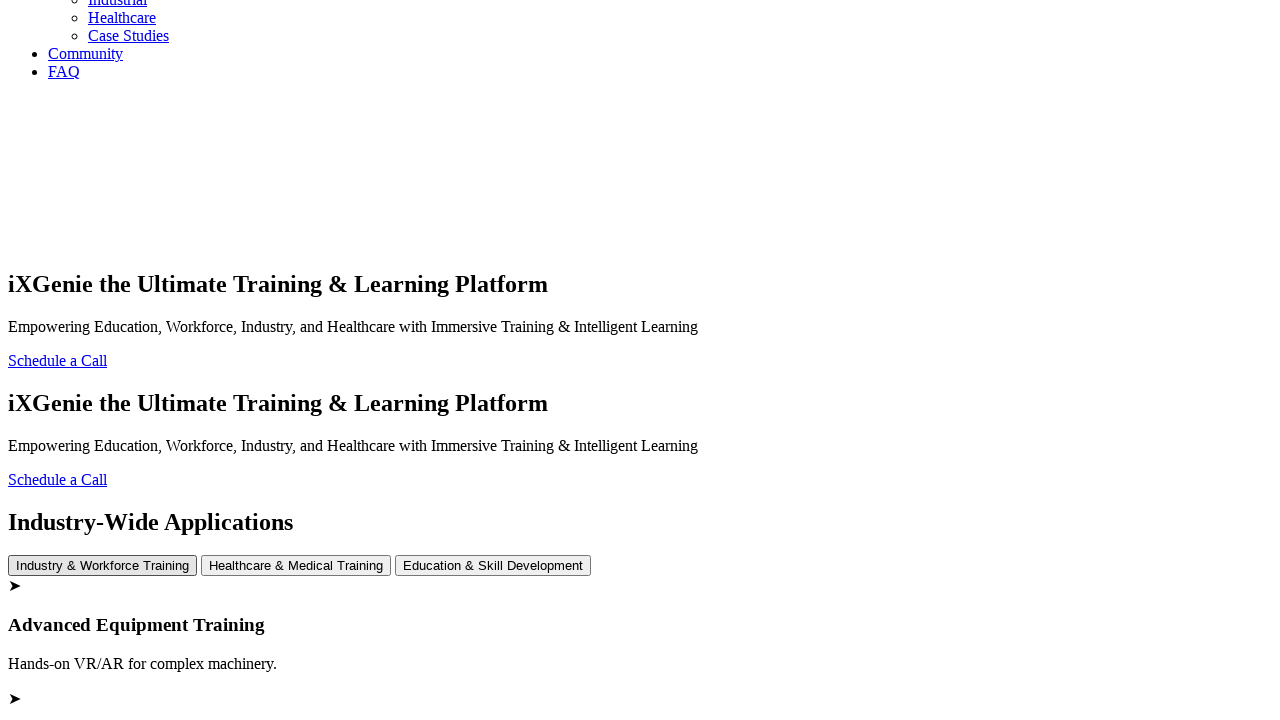

Verified 'Advanced Equipment Training' content is displayed
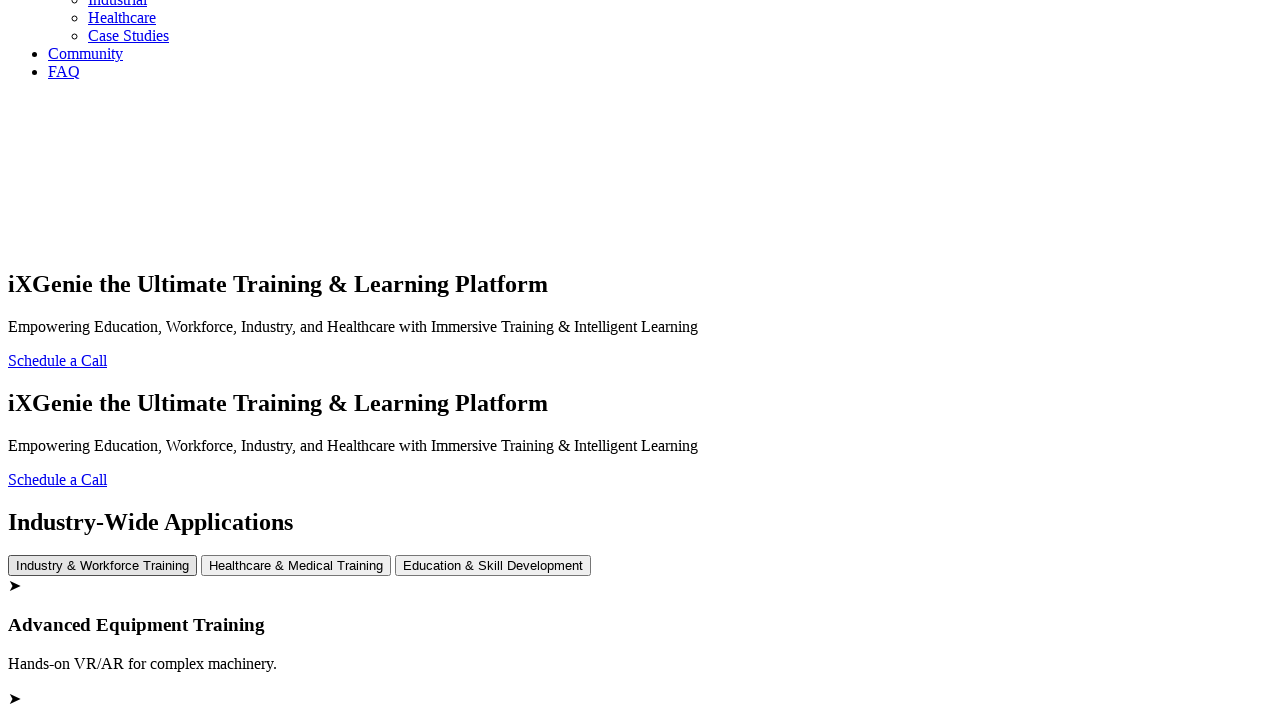

Clicked Healthcare & Medical Training button at (296, 566) on xpath=//button[normalize-space()='Healthcare & Medical Training']
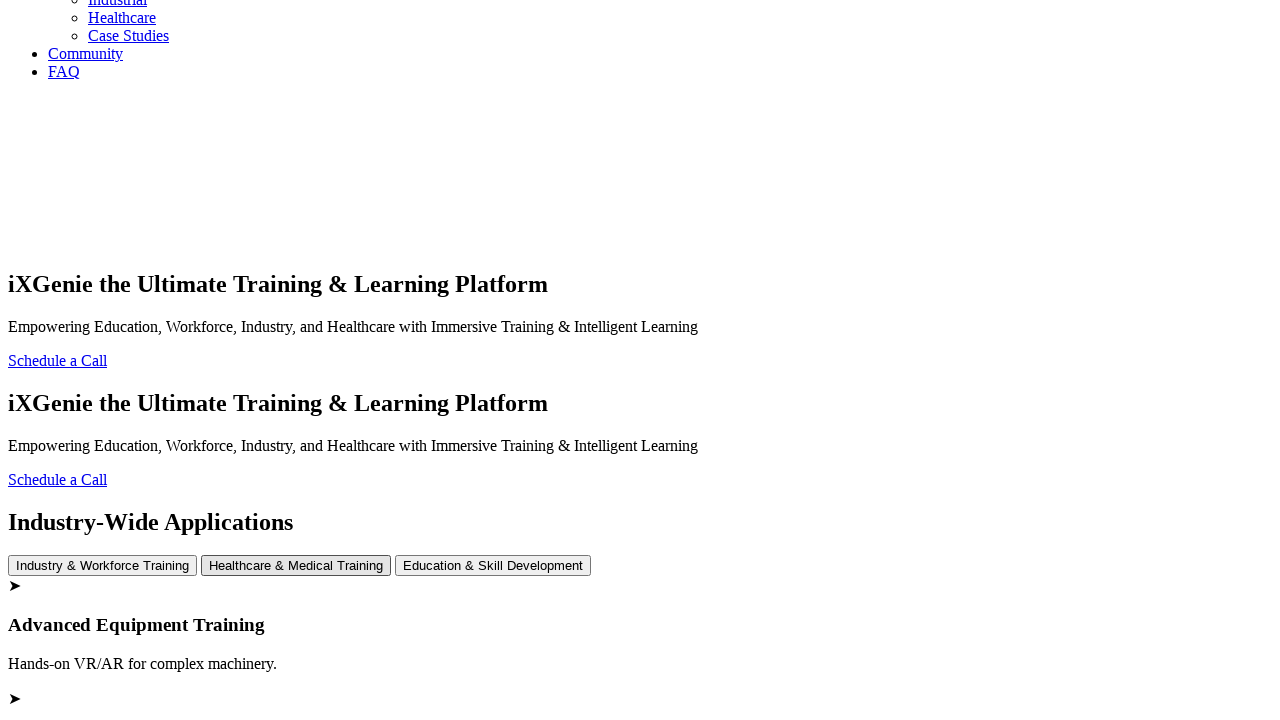

Verified 'Surgical & Procedural Simulations' content is displayed
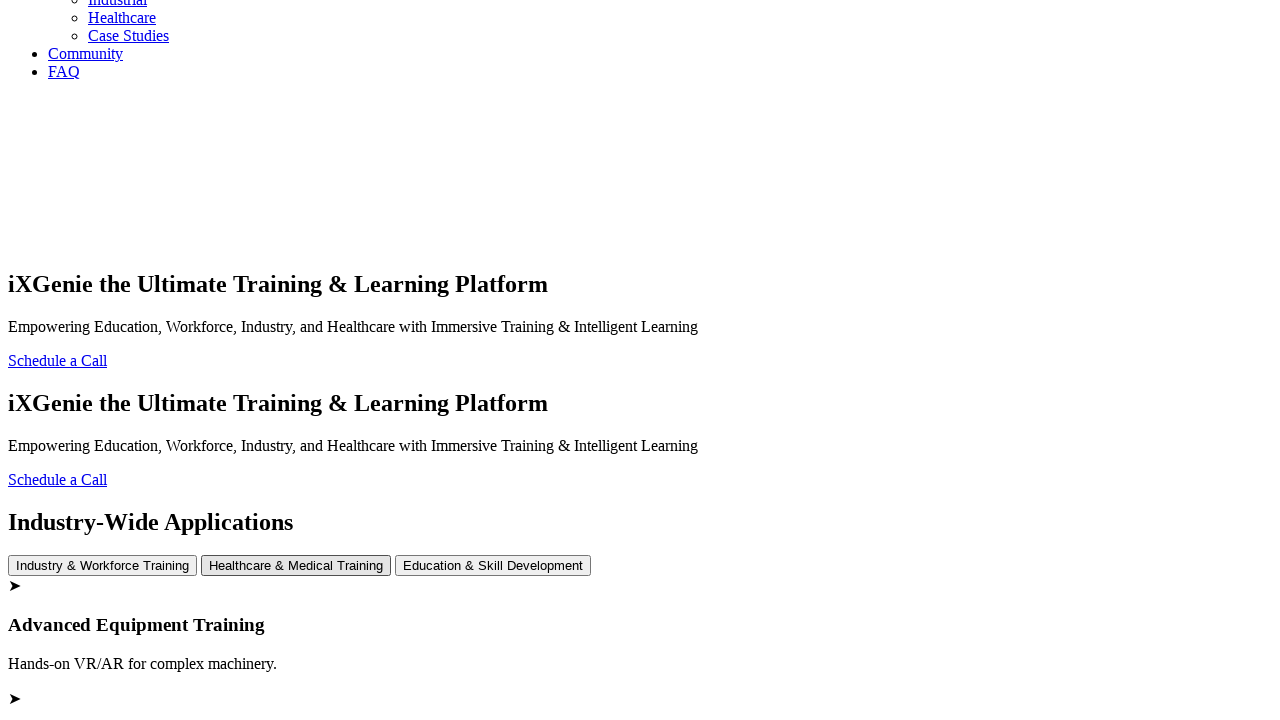

Clicked Education & Skill Development button at (493, 566) on xpath=//button[normalize-space()='Education & Skill Development']
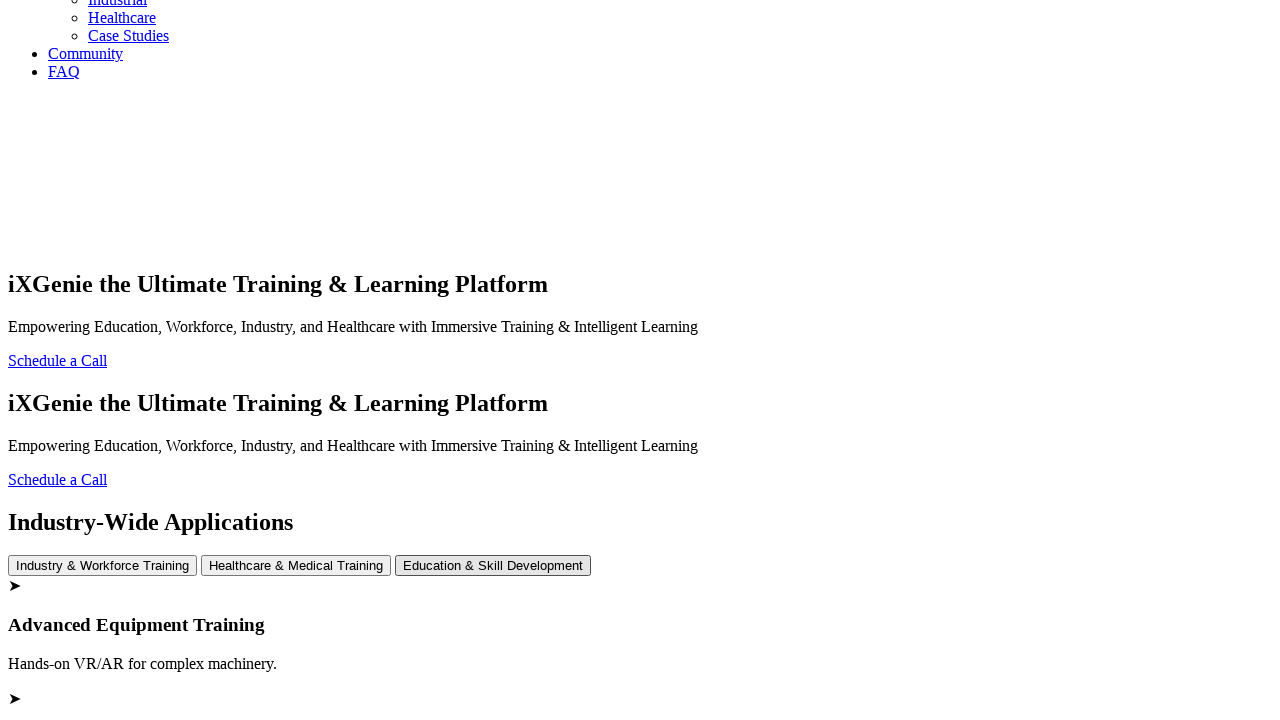

Verified 'STEM, History, and Arts in VR' content is displayed
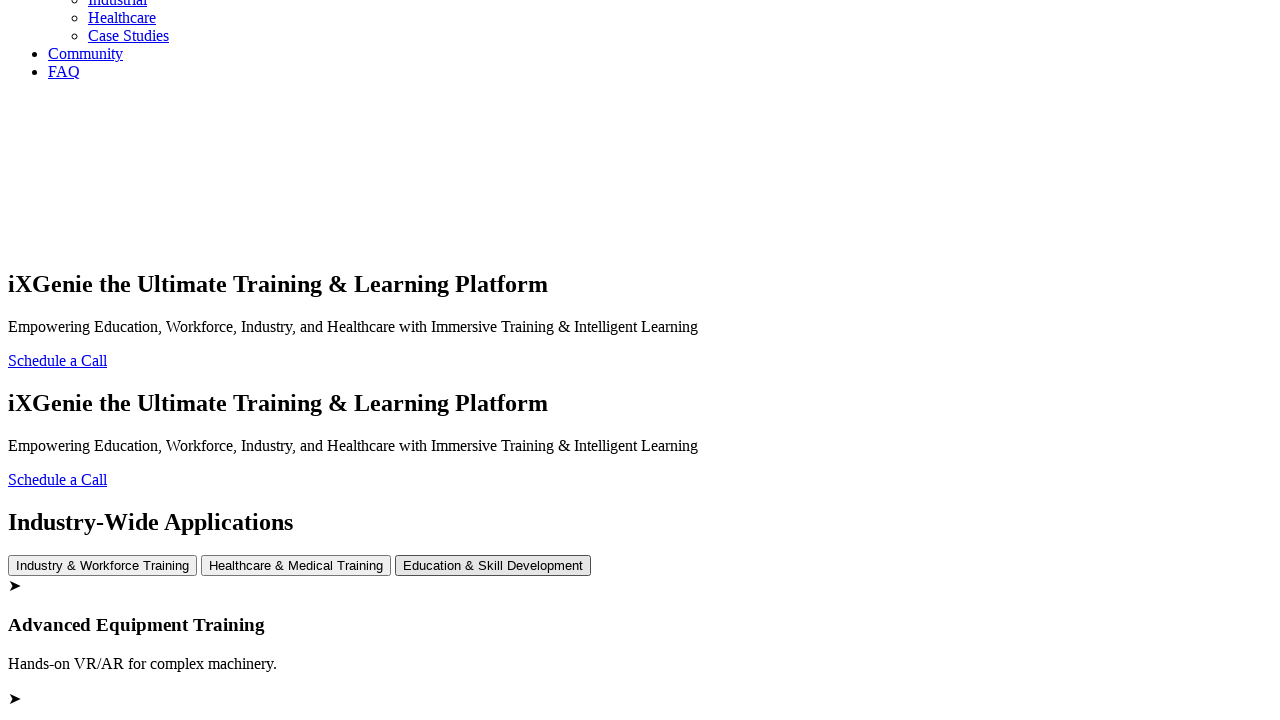

Verified case studies header 'Studies' is visible
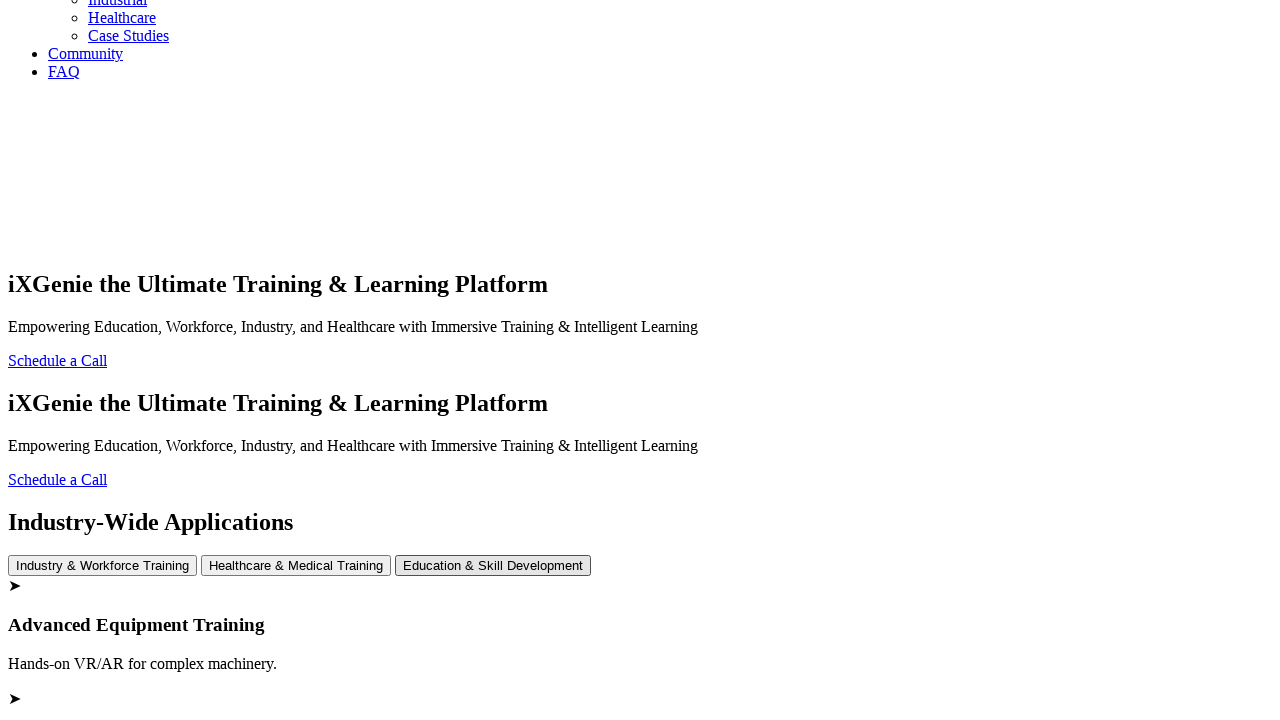

Clicked View More button for case studies at (640, 360) on xpath=//a[normalize-space()='View More']
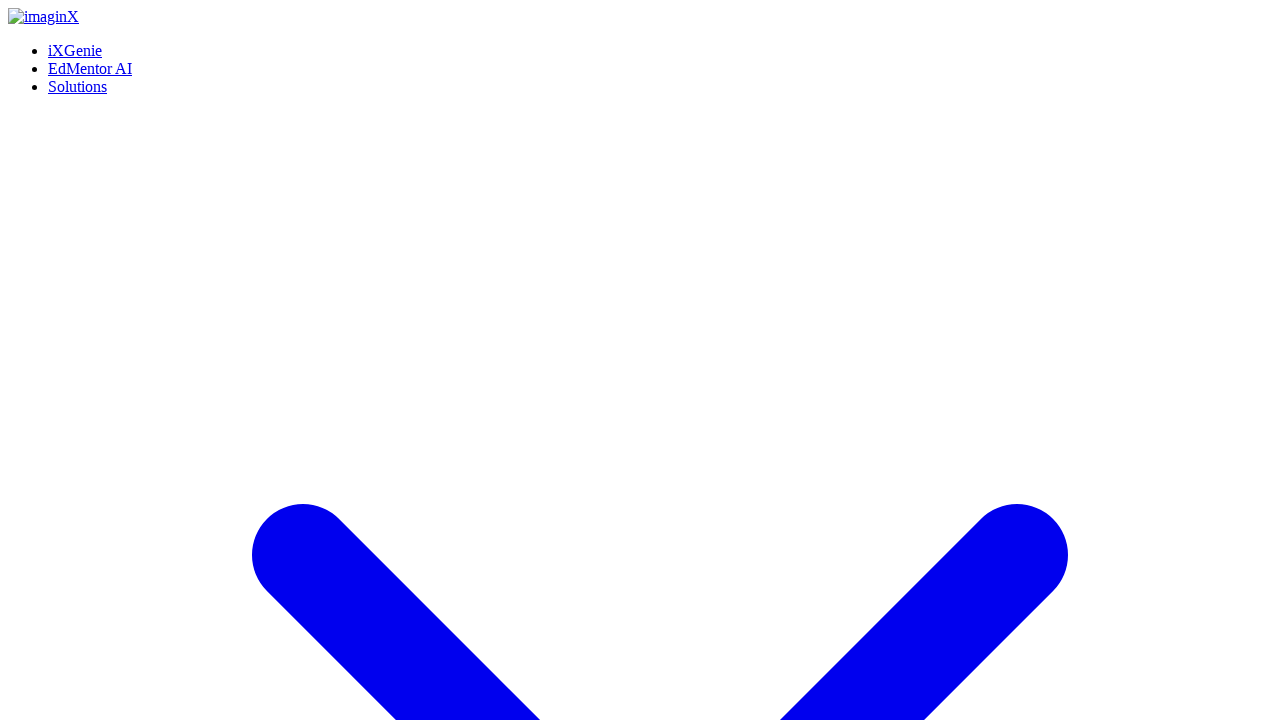

Verified full Case Studies page is loaded
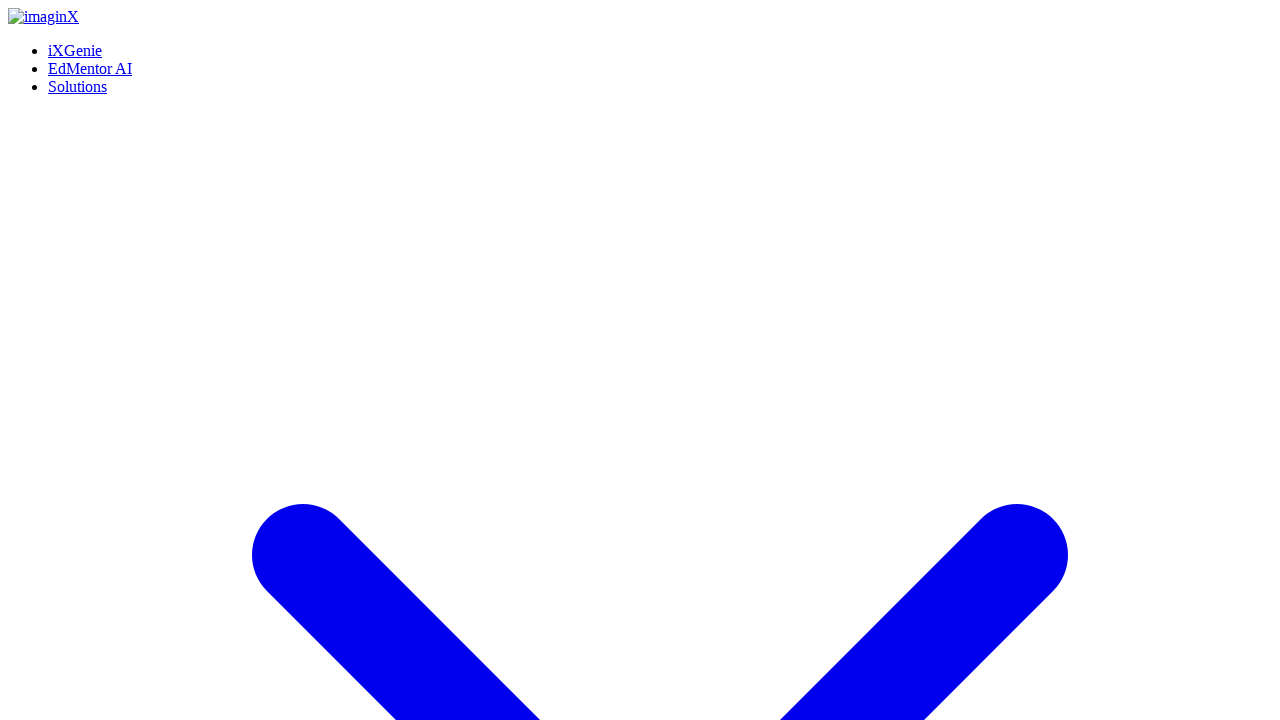

Navigated back to iXGenie page from case studies
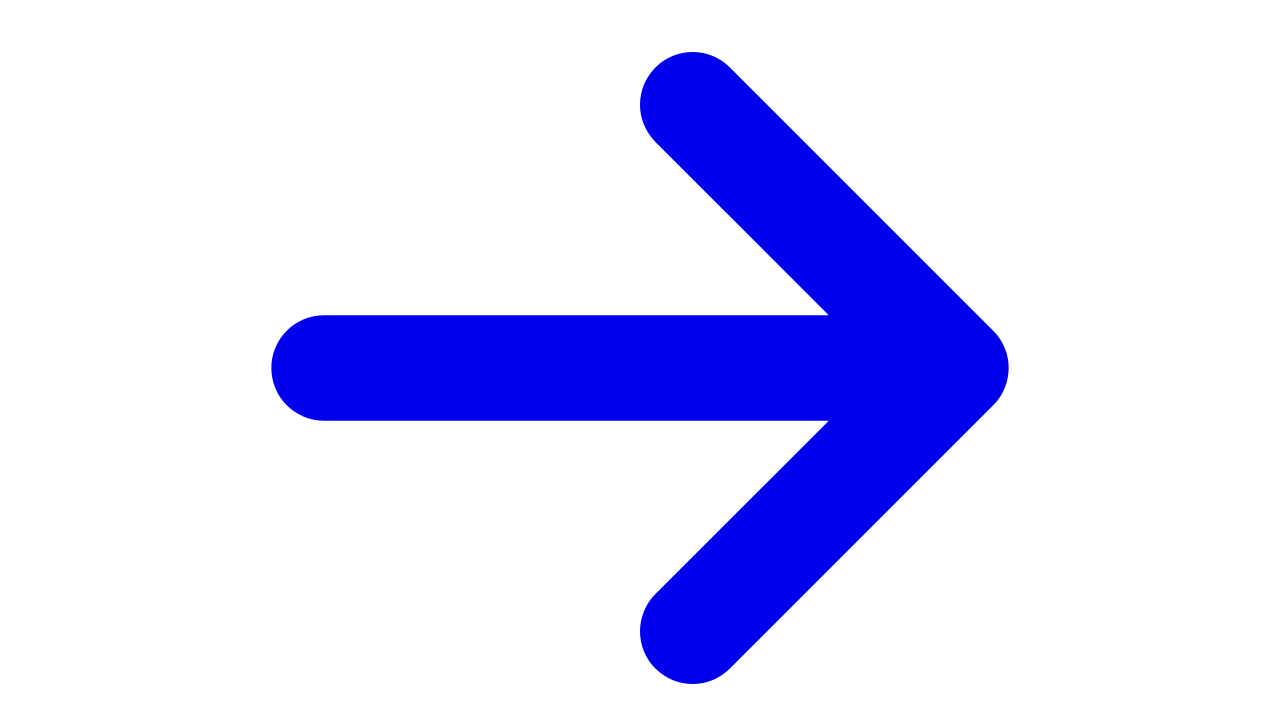

Page load state completed after navigation back
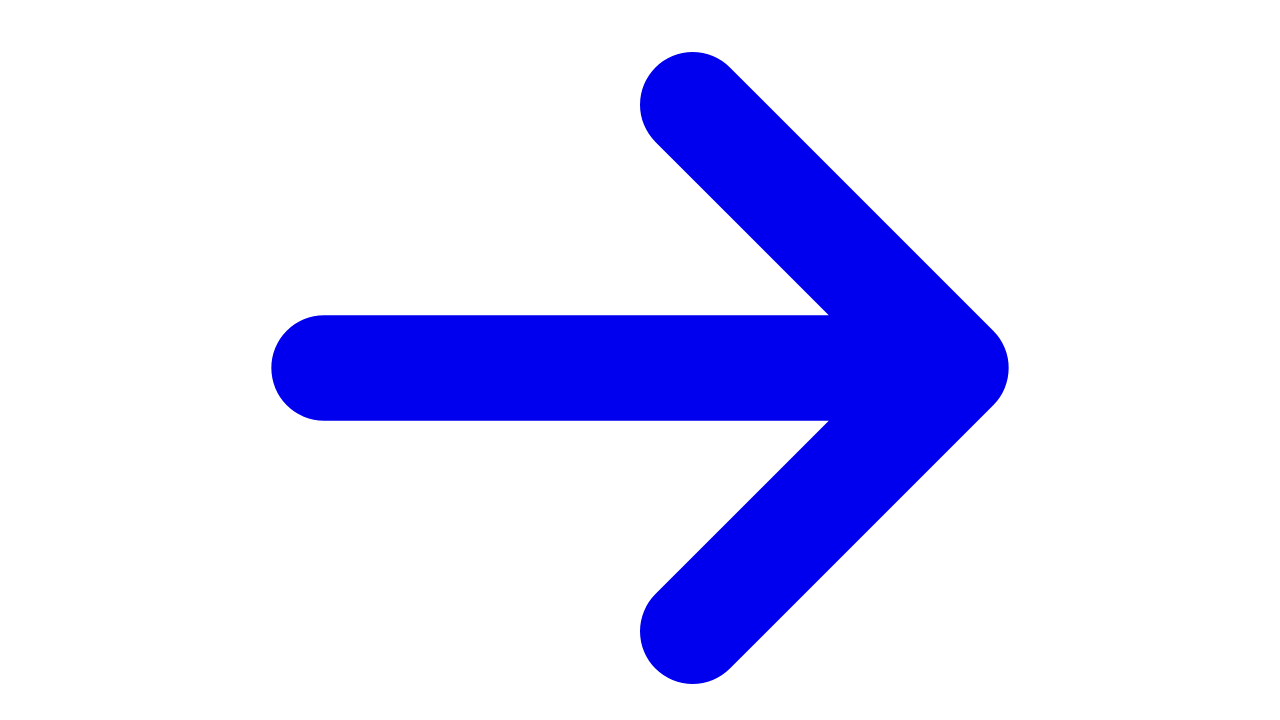

Waited 1 second for page to stabilize
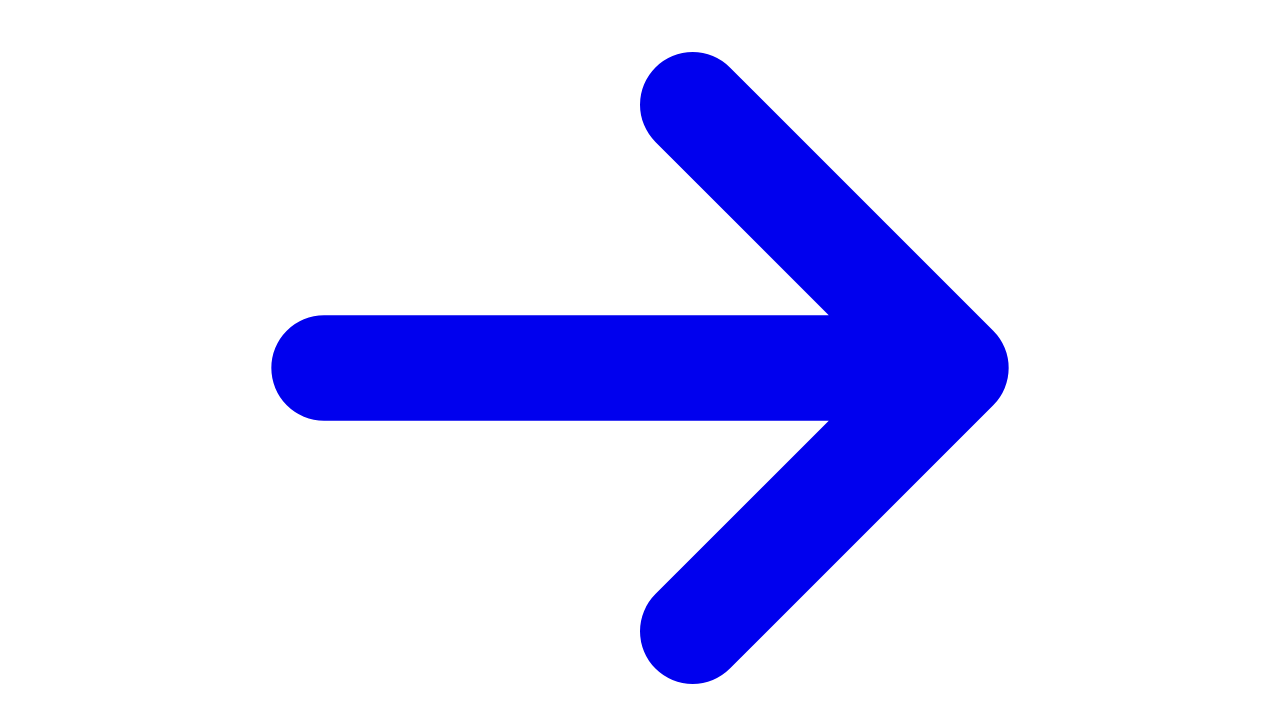

Scrolled back to top of page to complete test
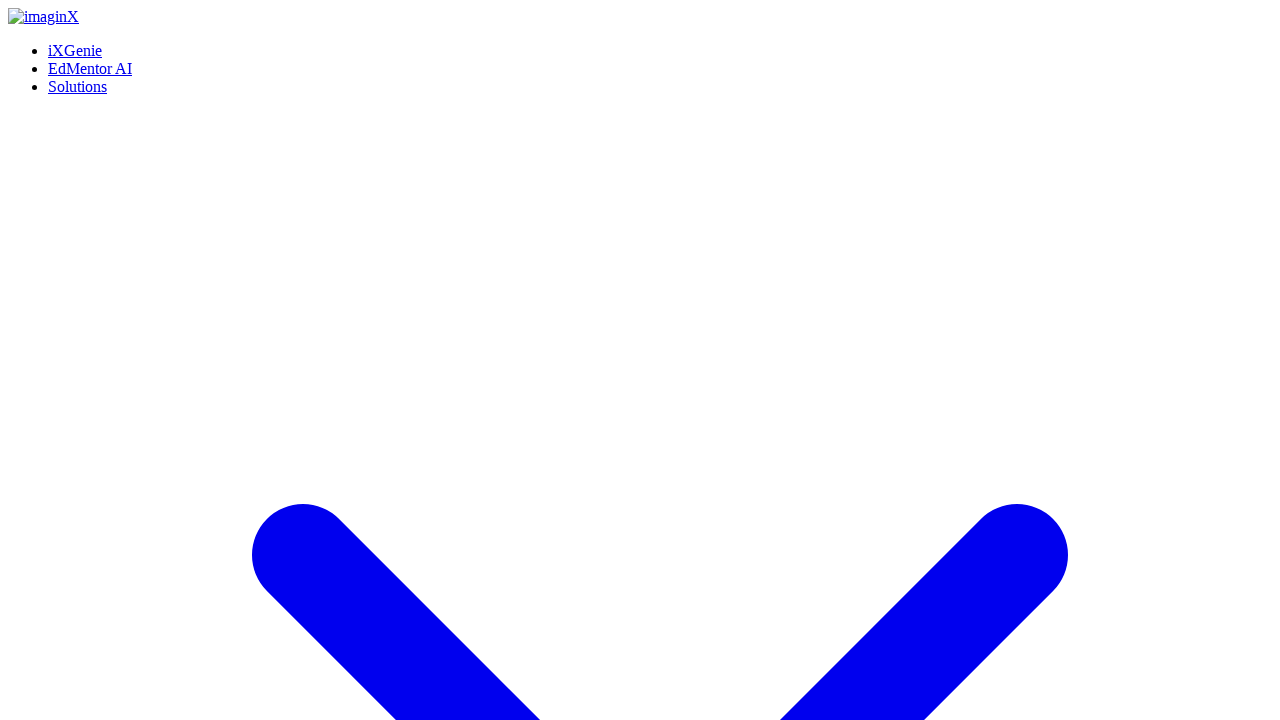

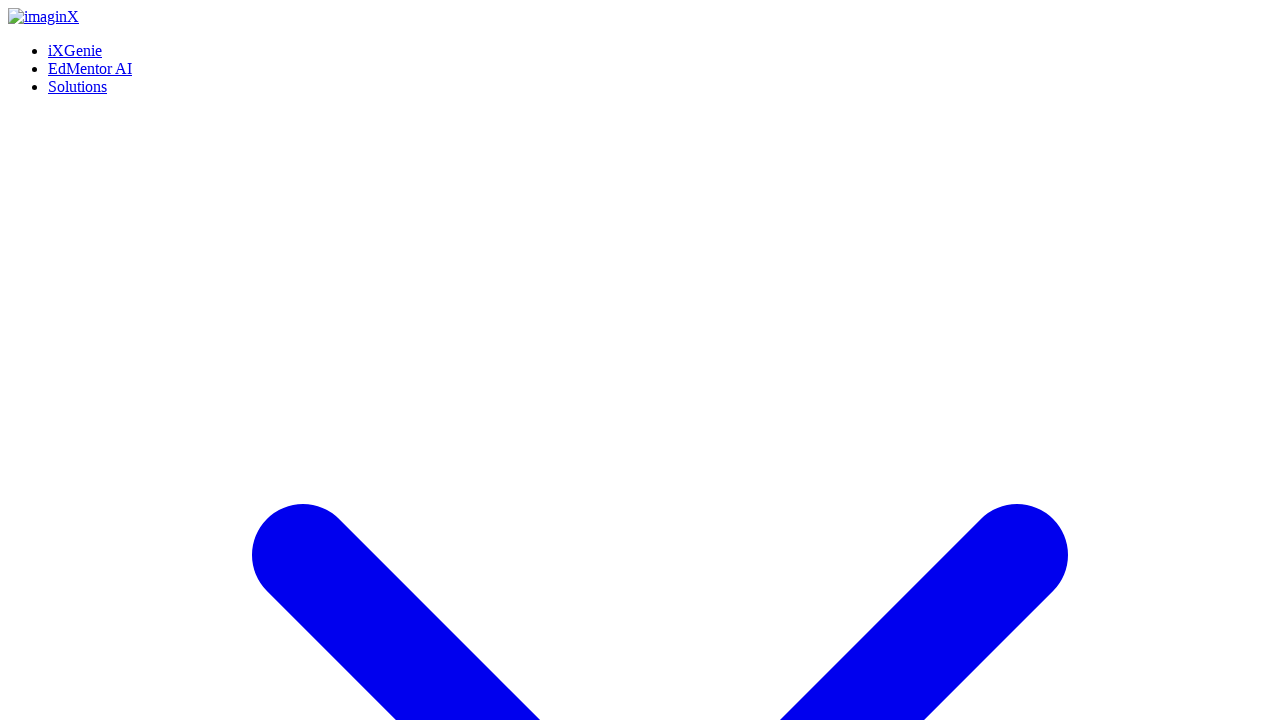